Tests various API link responses on DemoQA by clicking different link types (Created, No Content, Moved, Bad Request, Unauthorized, Forbidden, Not Found) and verifying the response messages displayed on the page.

Starting URL: https://demoqa.com/links

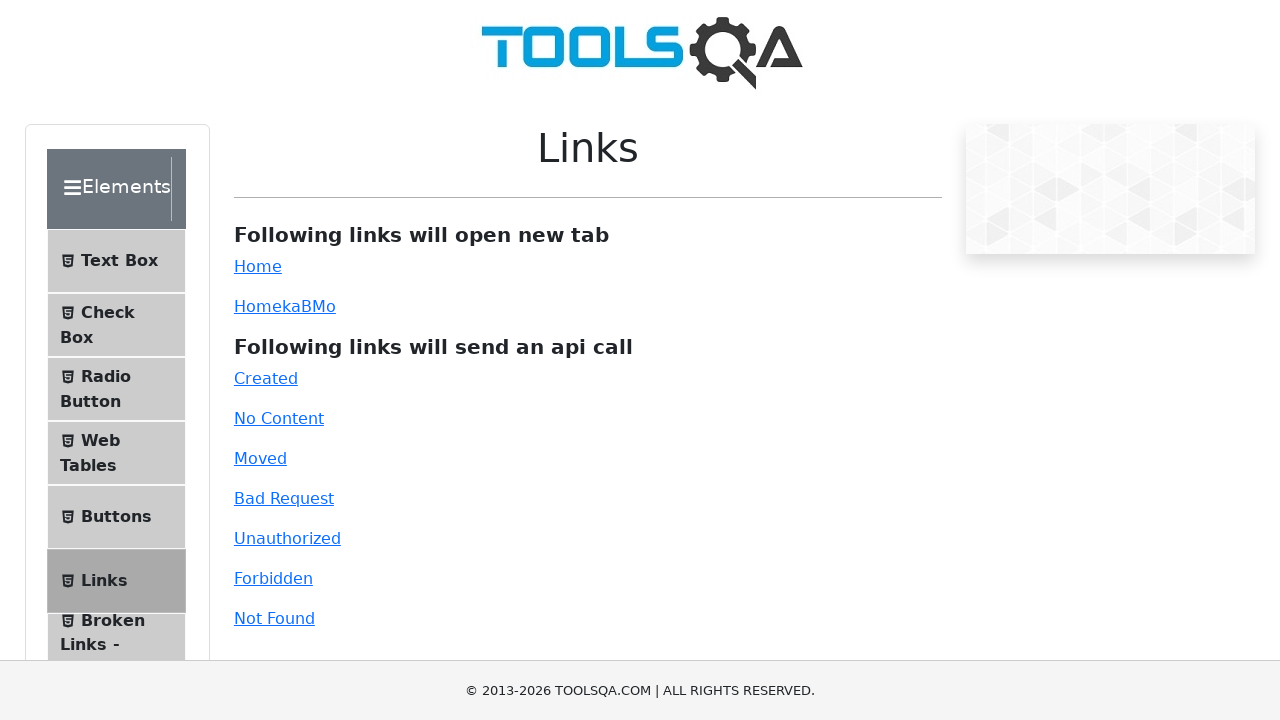

Scrolled to middle of page to make links visible
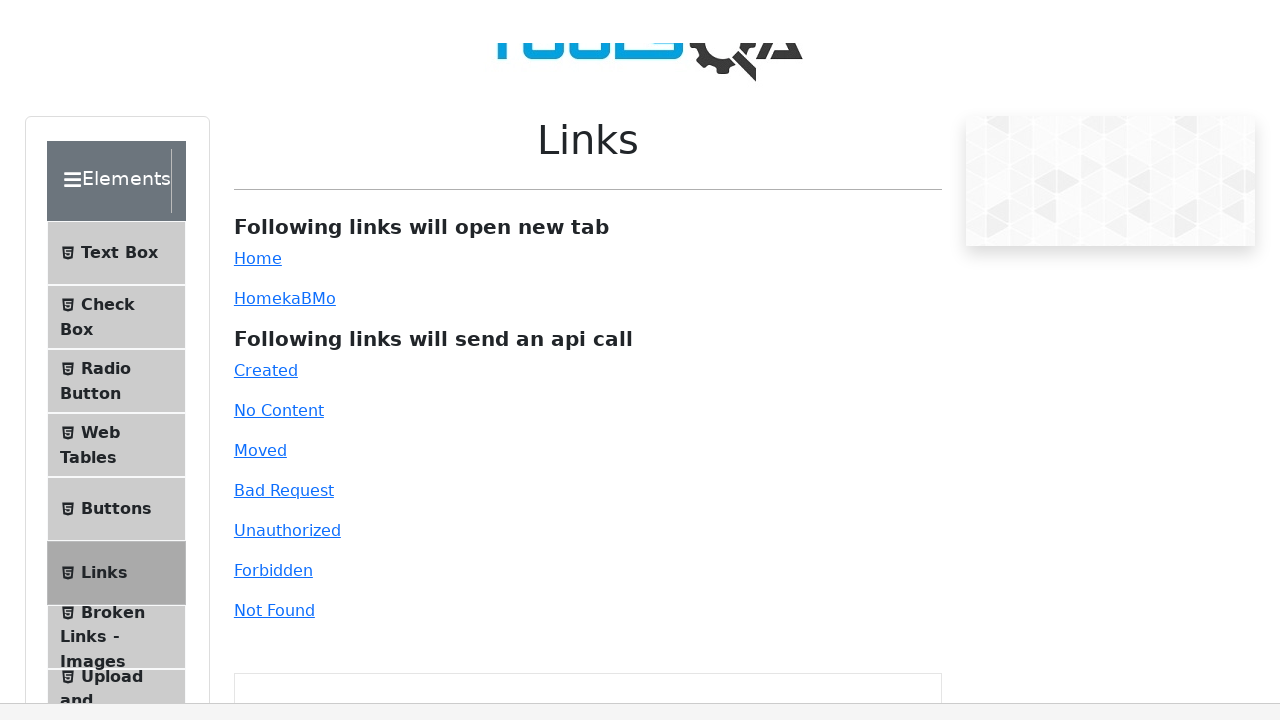

Clicked the Created (201) link at (266, 10) on #created
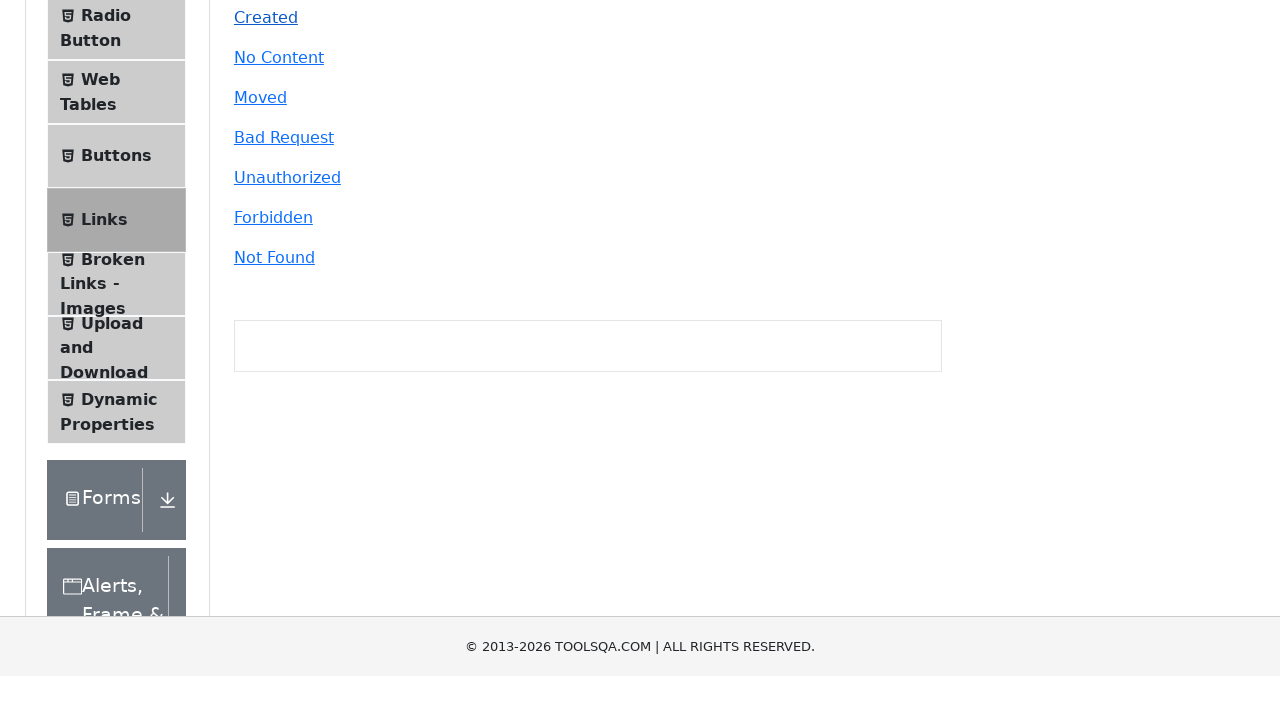

Link response element appeared
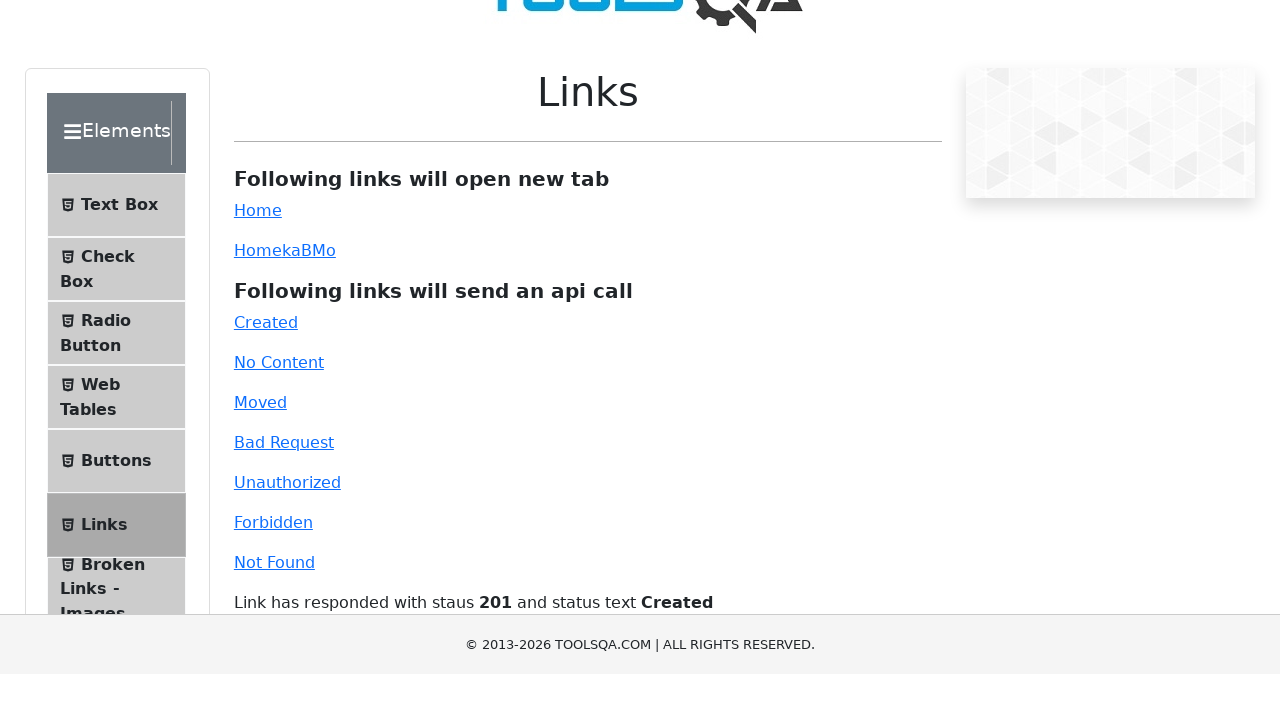

Verified 201 response message displayed
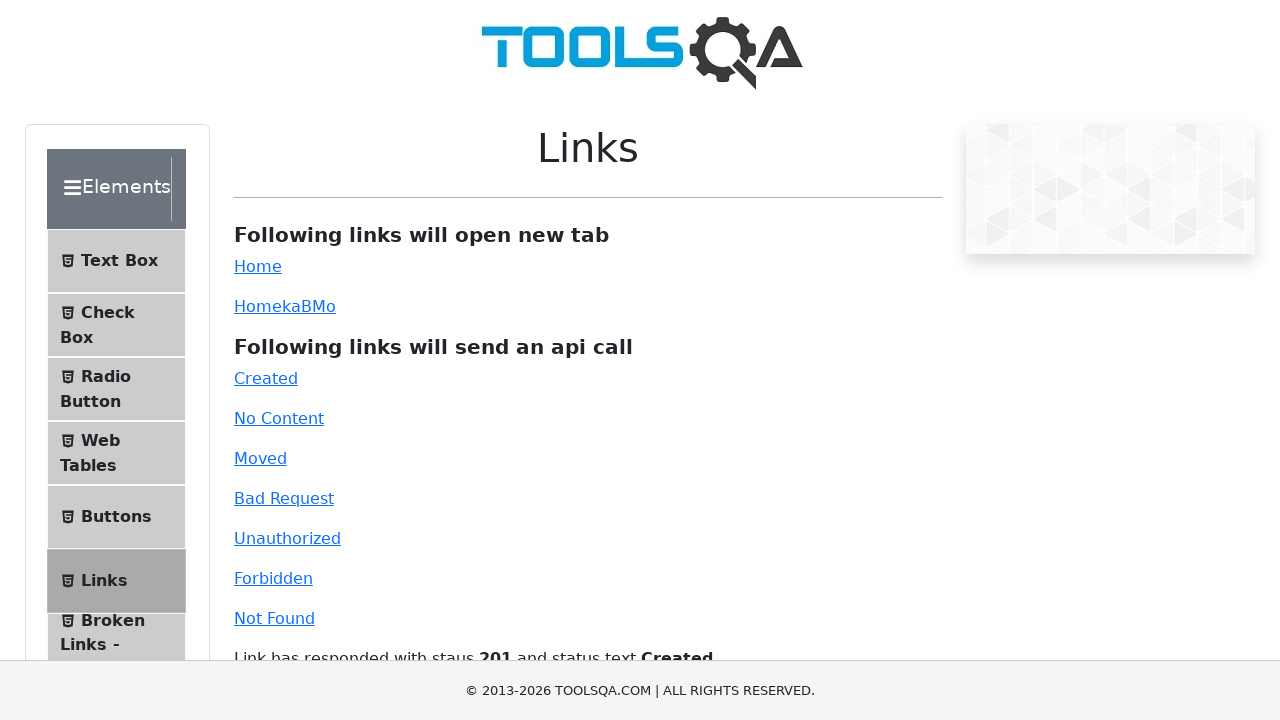

Clicked the No Content (204) link at (279, 418) on #no-content
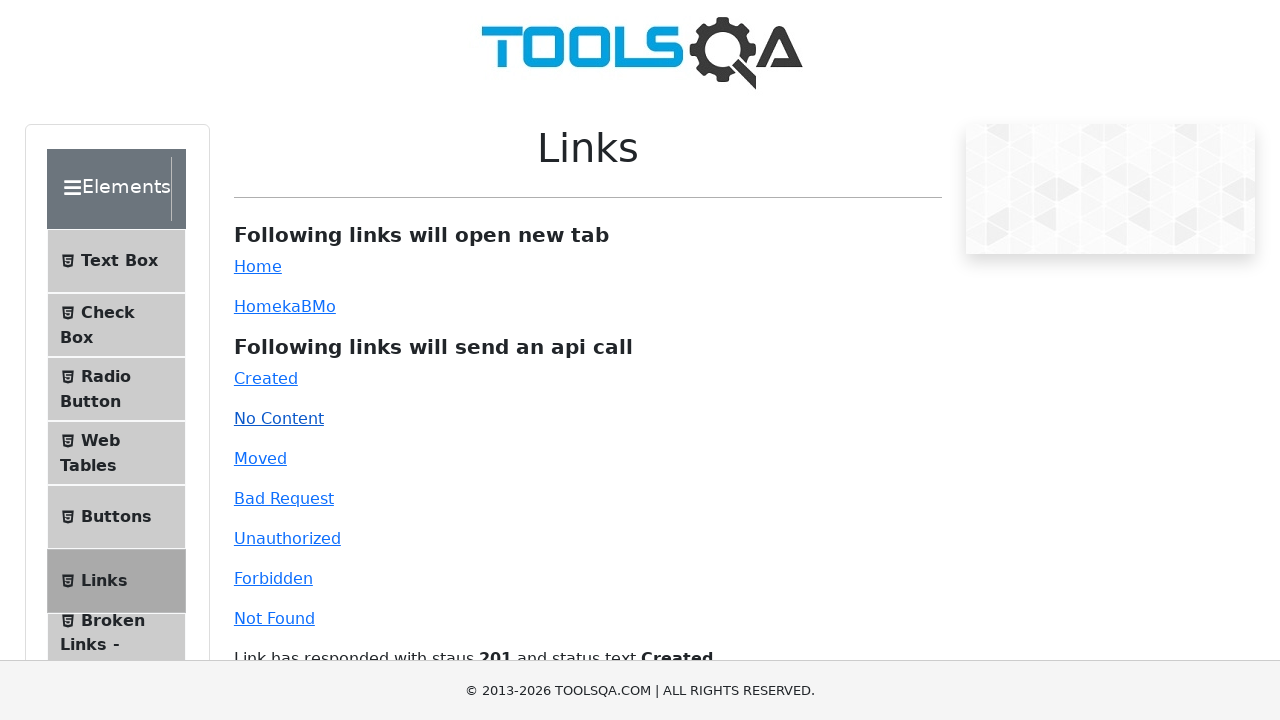

Verified 204 response message displayed
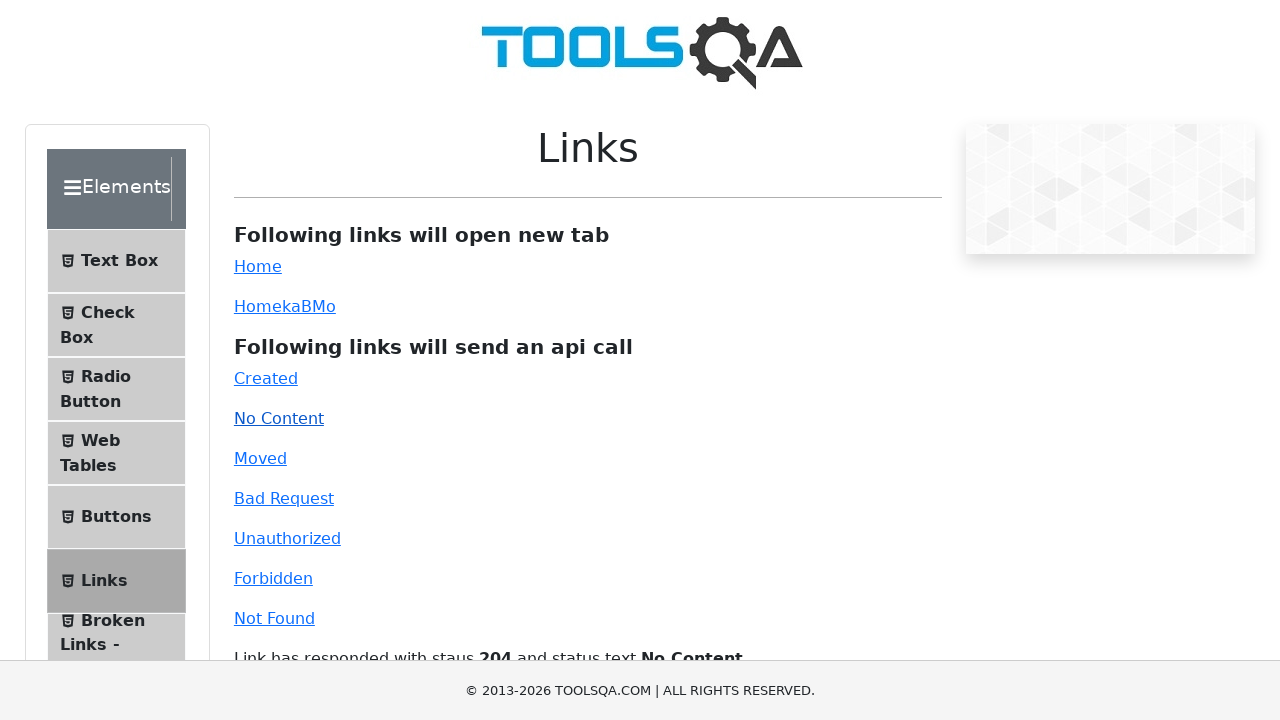

Clicked the Moved (301) link at (260, 458) on #moved
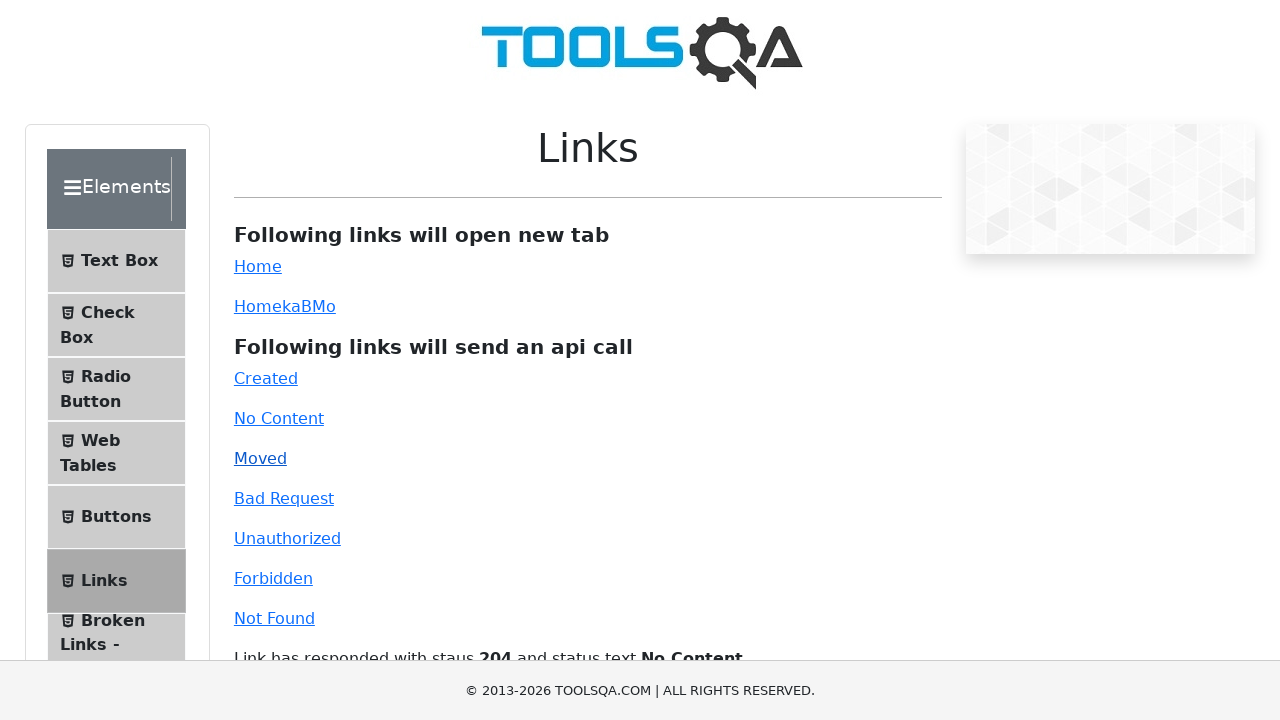

Verified 301 response message displayed
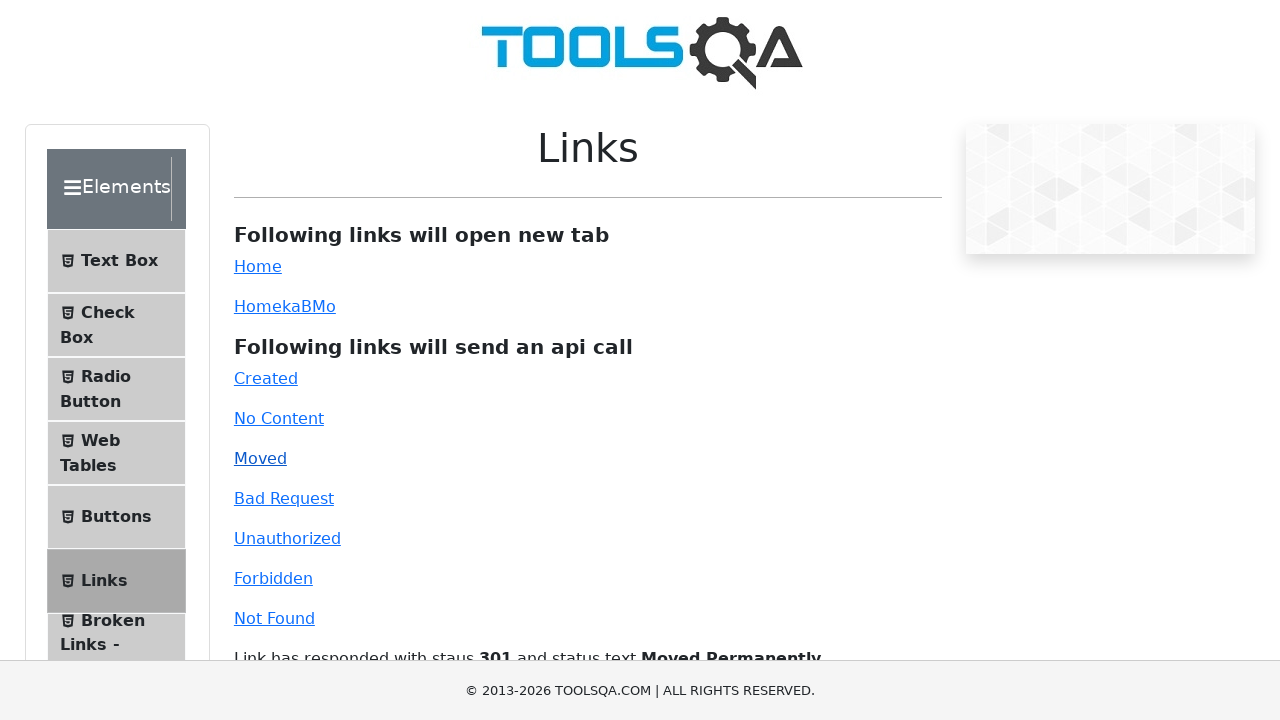

Clicked the Bad Request (400) link at (284, 498) on #bad-request
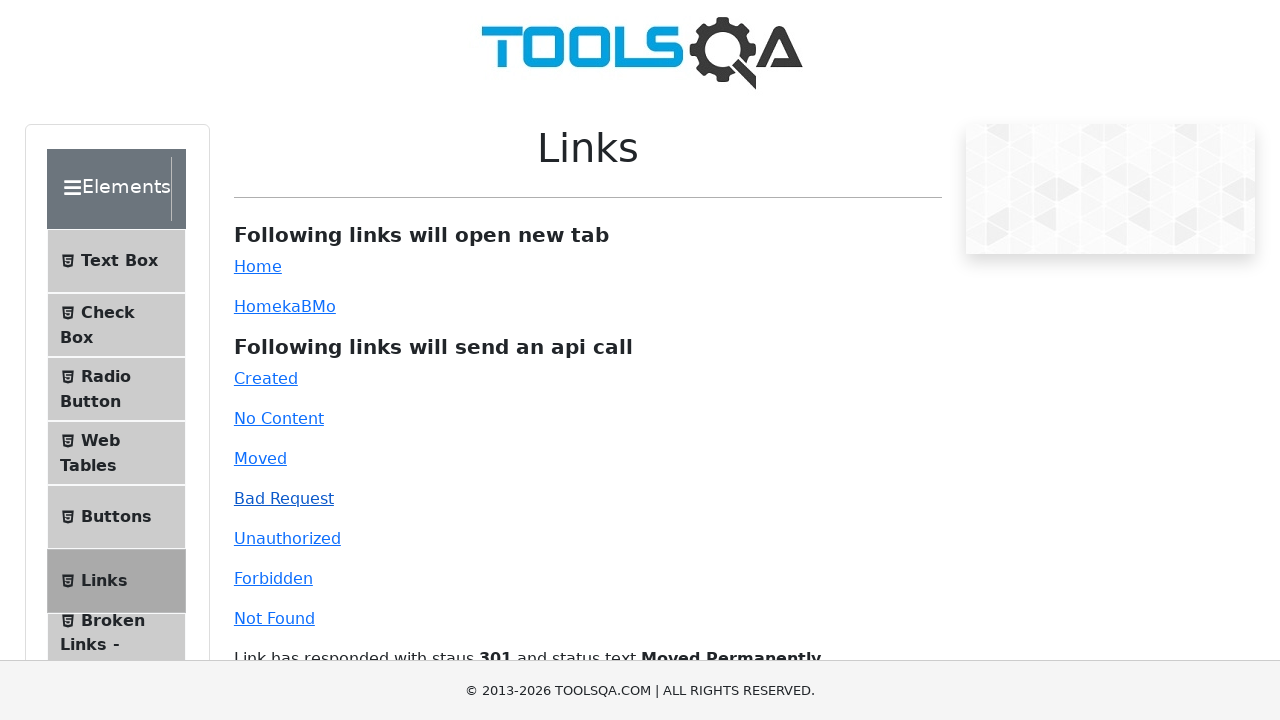

Verified 400 response message displayed
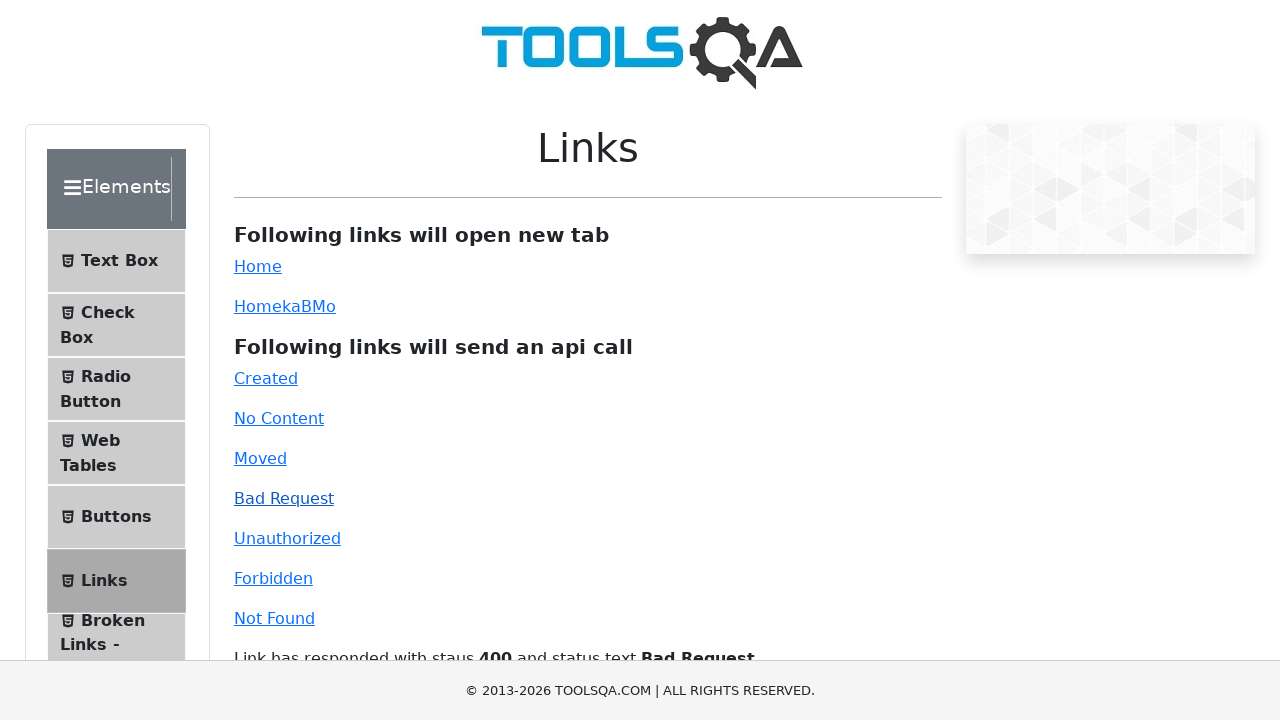

Clicked the Unauthorized (401) link at (287, 538) on #unauthorized
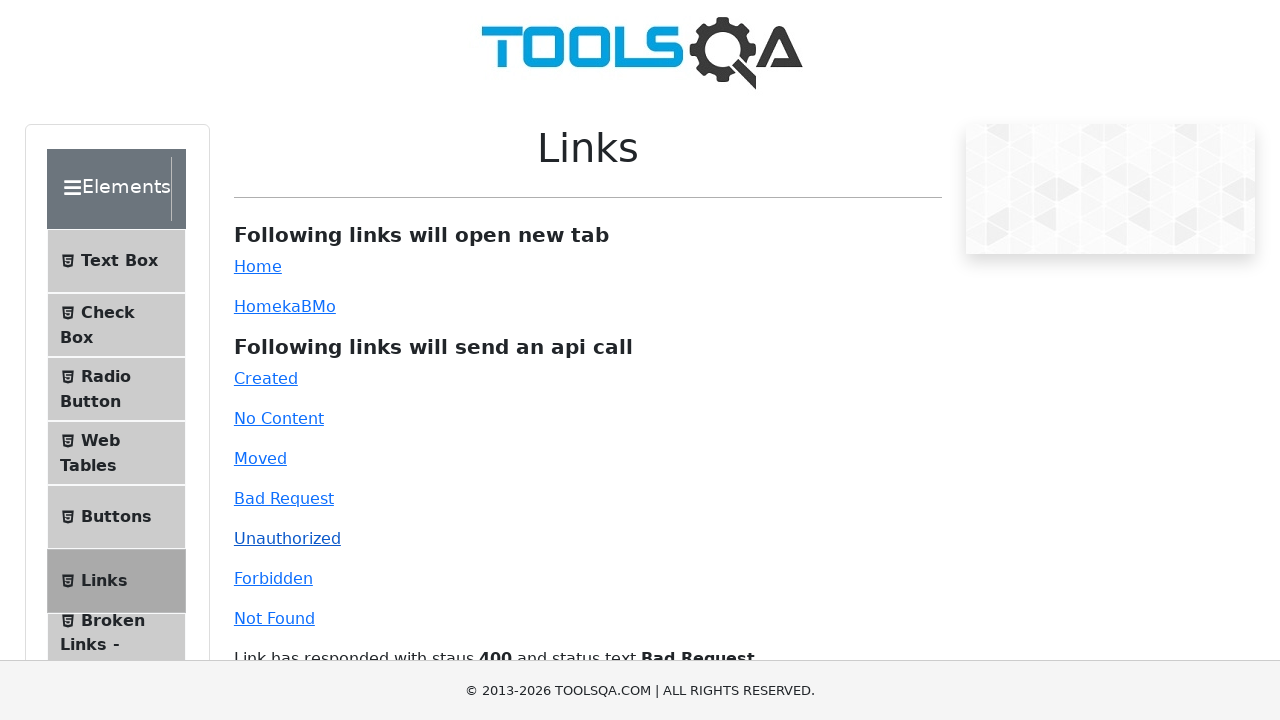

Verified 401 response message displayed
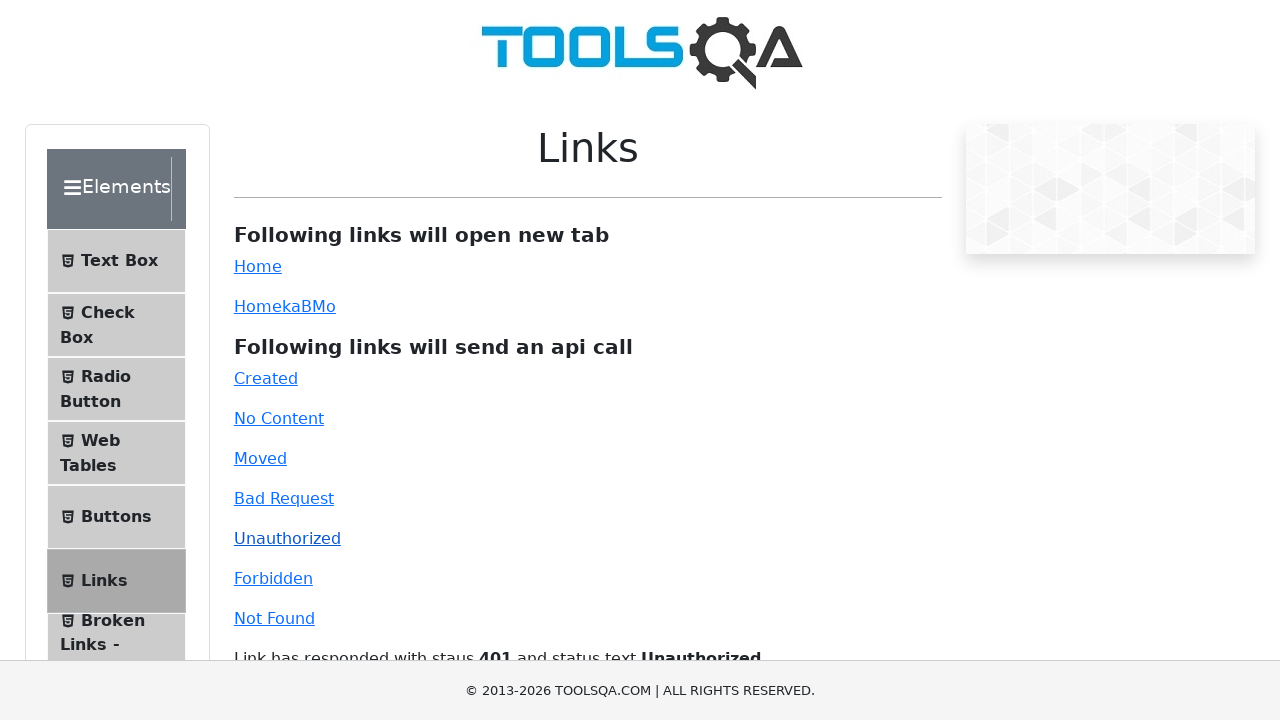

Clicked the Forbidden (403) link at (273, 578) on #forbidden
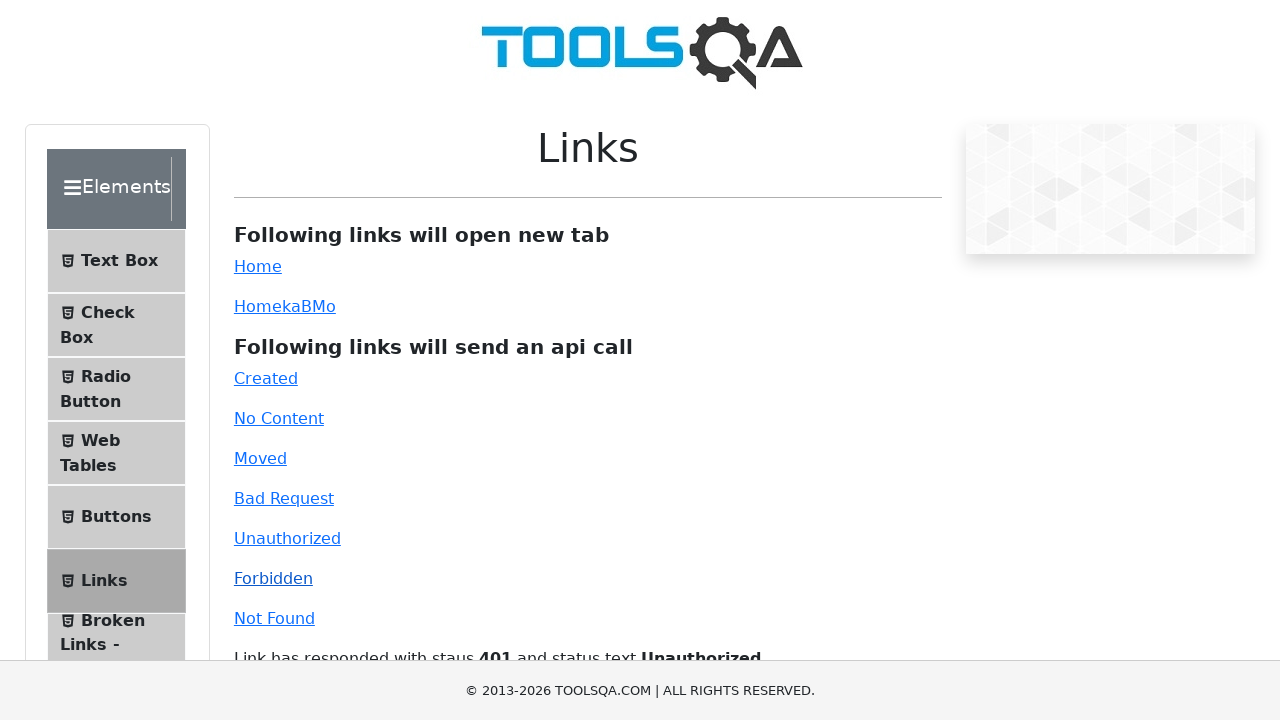

Verified 403 response message displayed
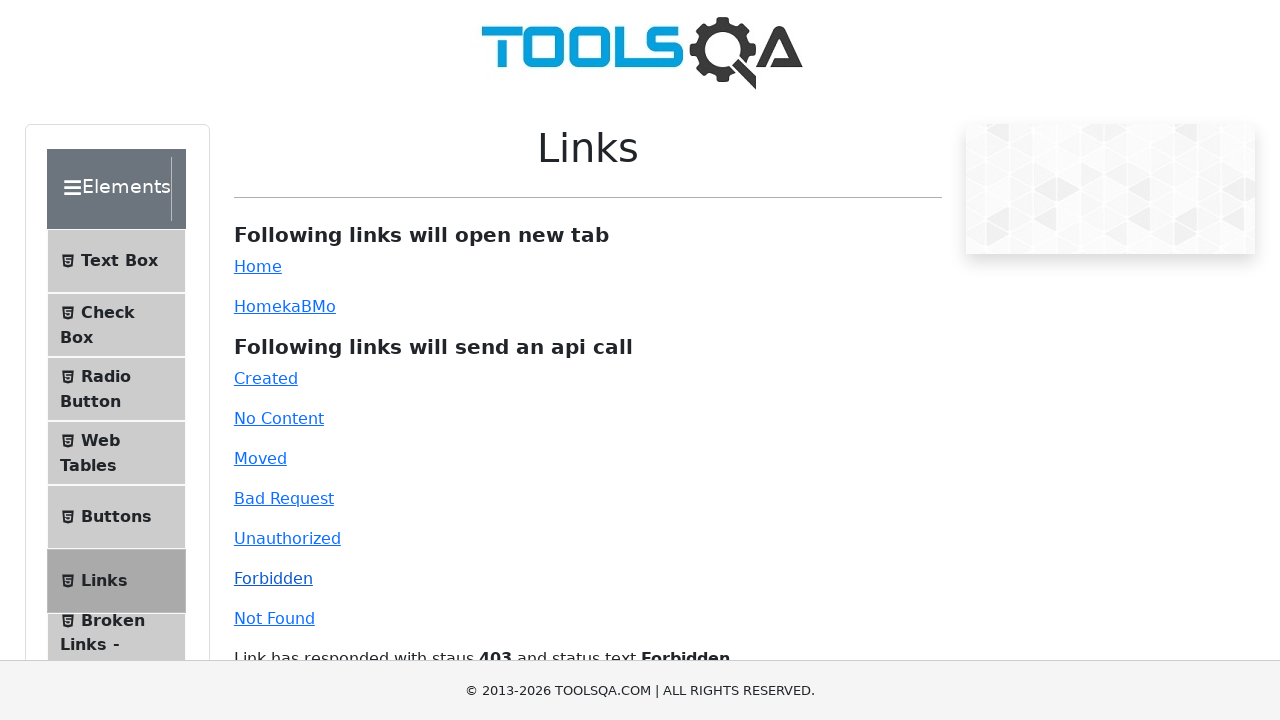

Scrolled to bottom of page to see Not Found link
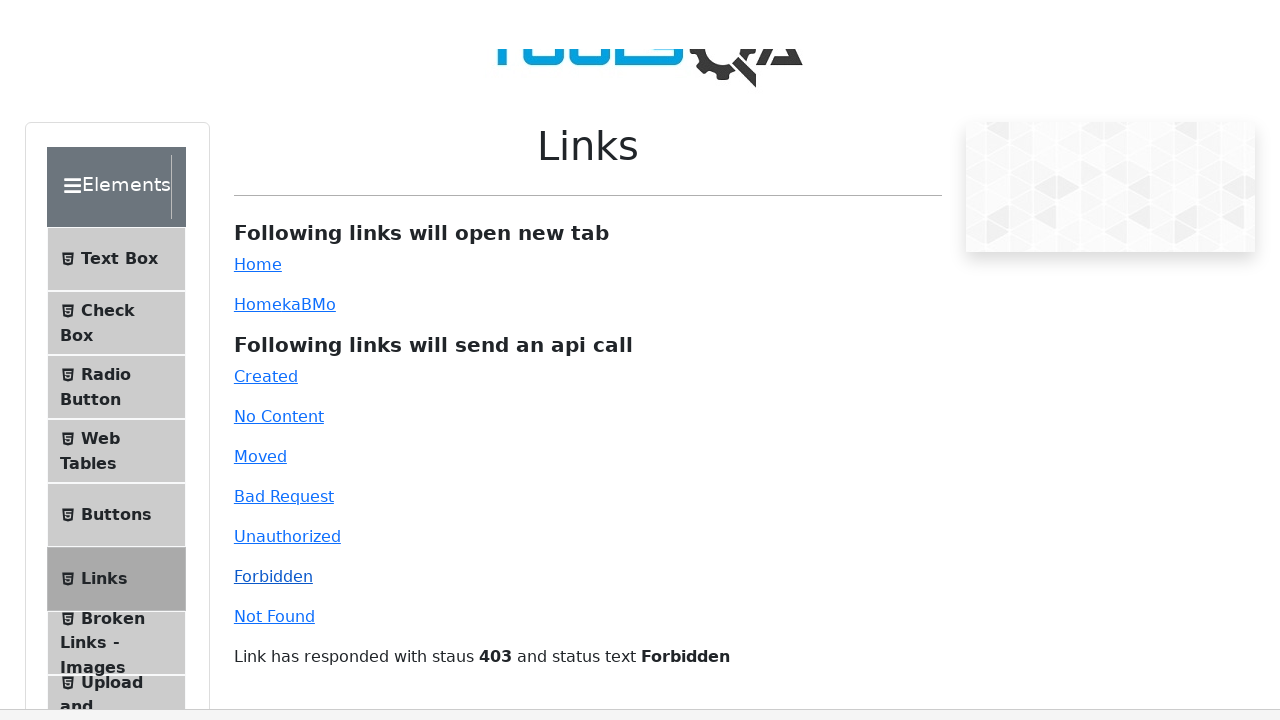

Clicked the Not Found (404) link at (274, 10) on #invalid-url
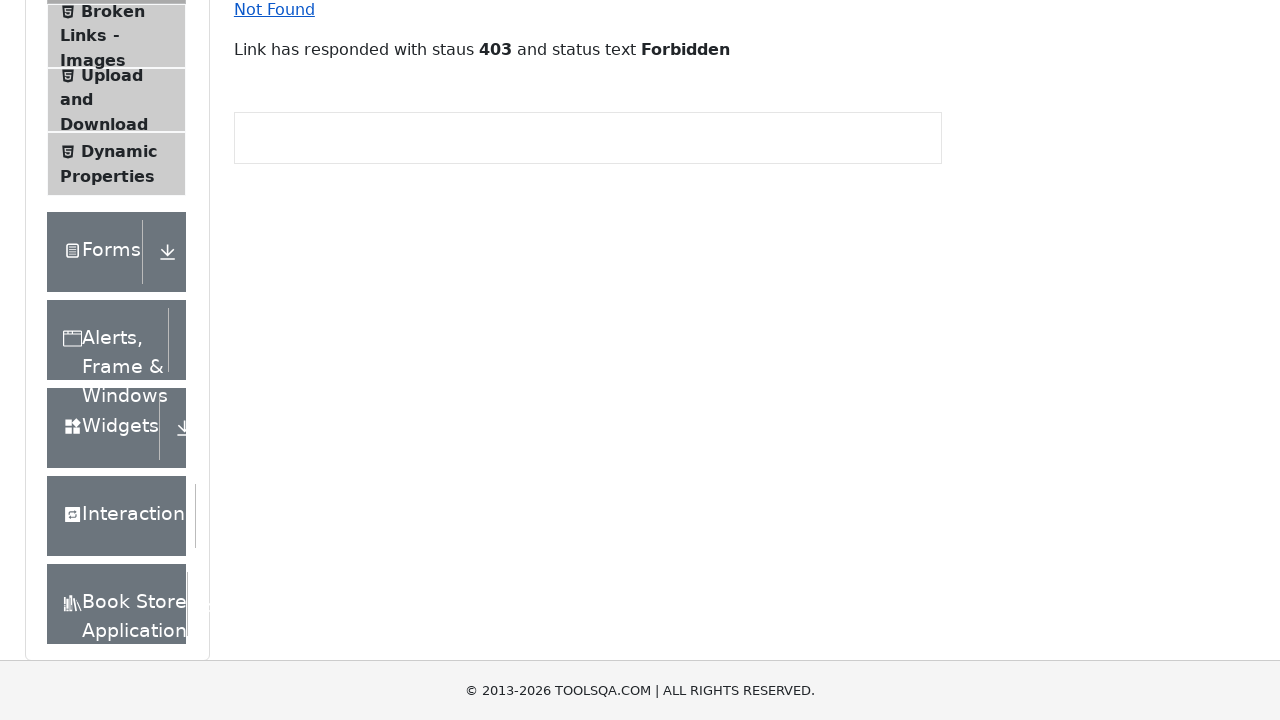

Verified 404 response message displayed
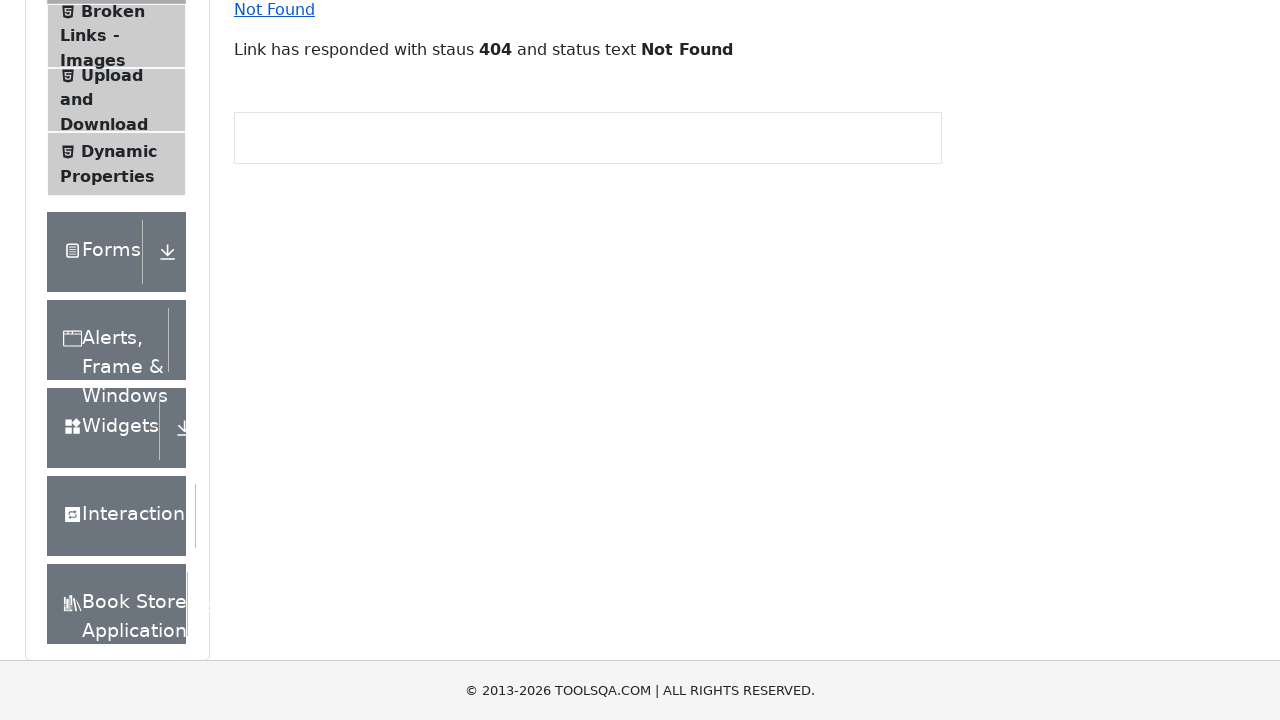

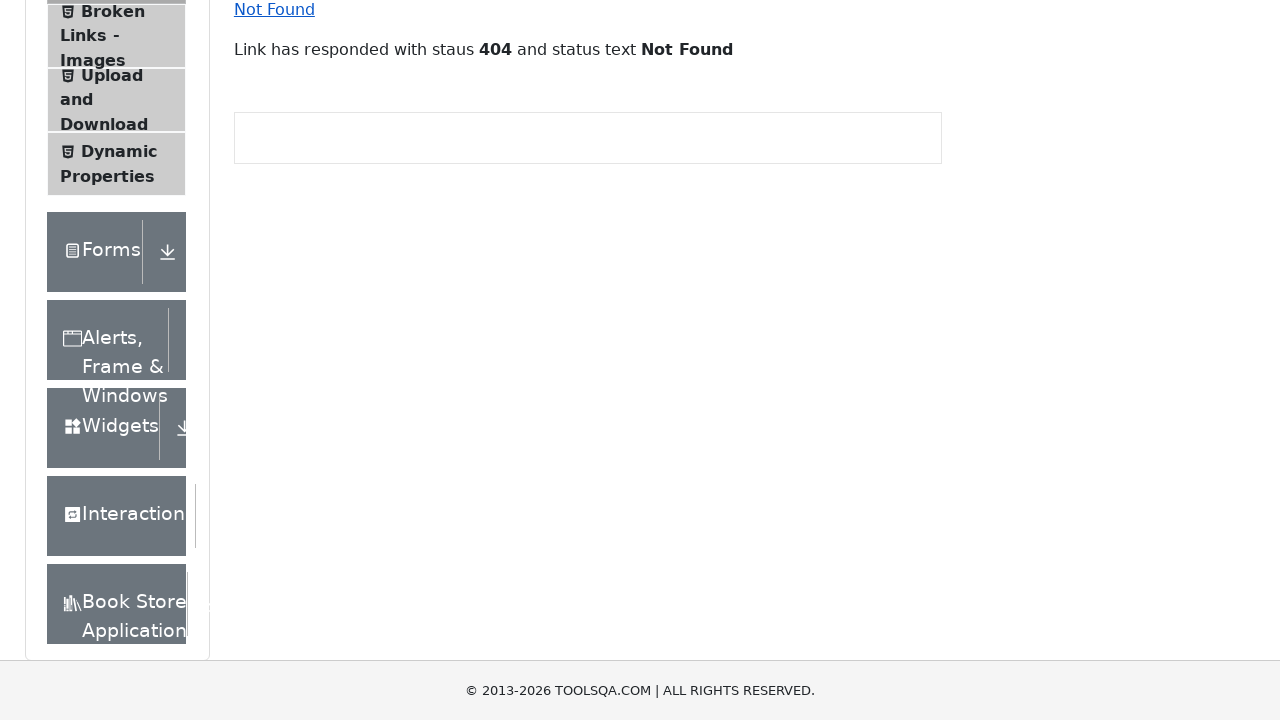